Verifies that the ZeroBank login page displays the correct header text

Starting URL: http://zero.webappsecurity.com/login.html

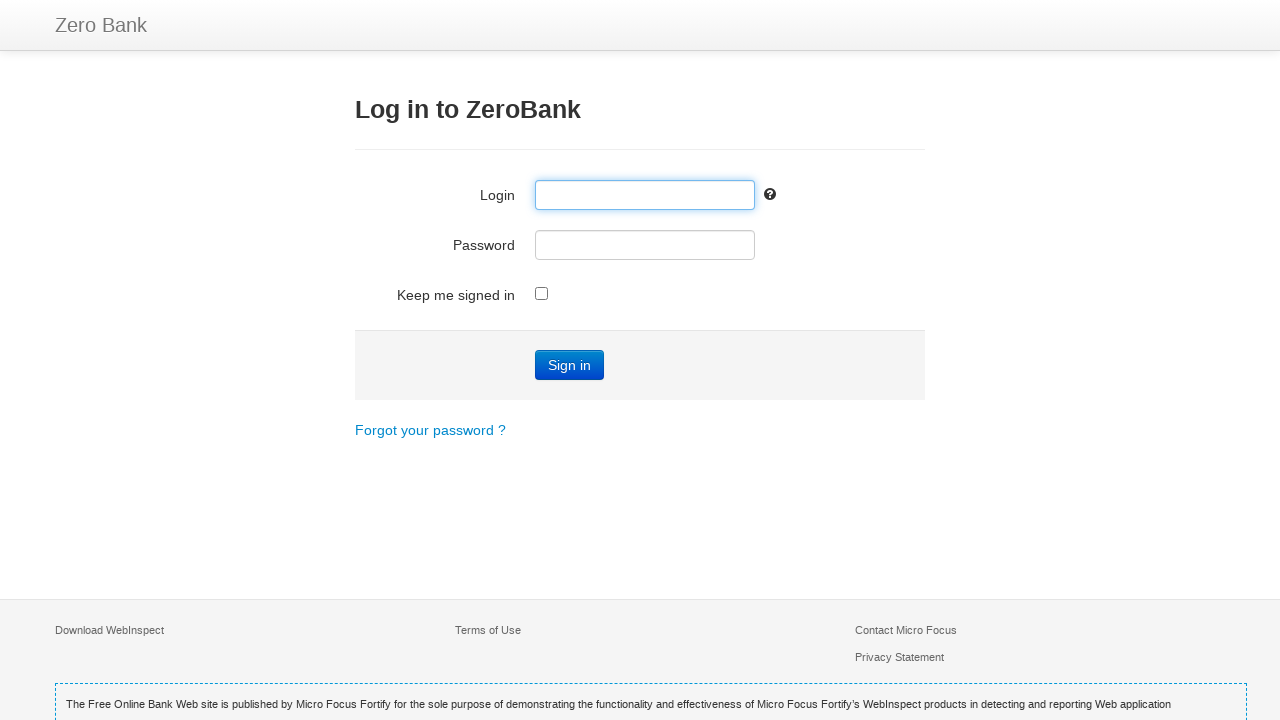

Navigated to ZeroBank login page
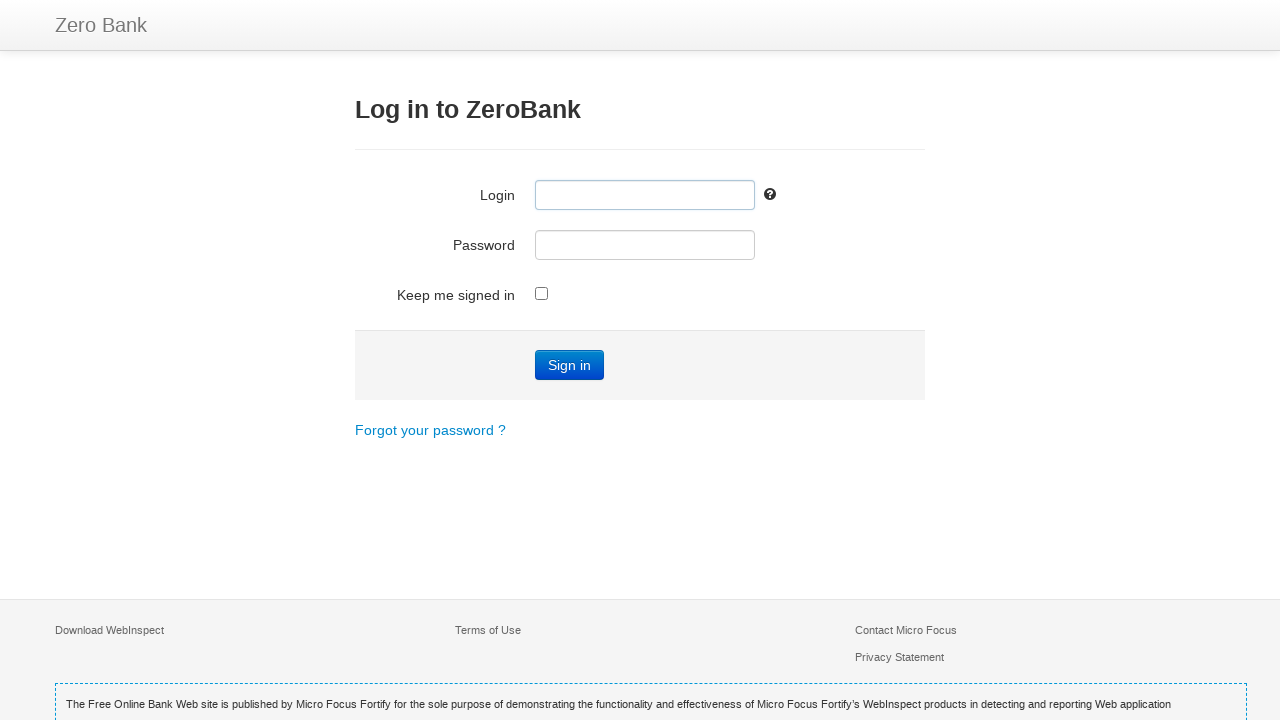

Located header element (h3)
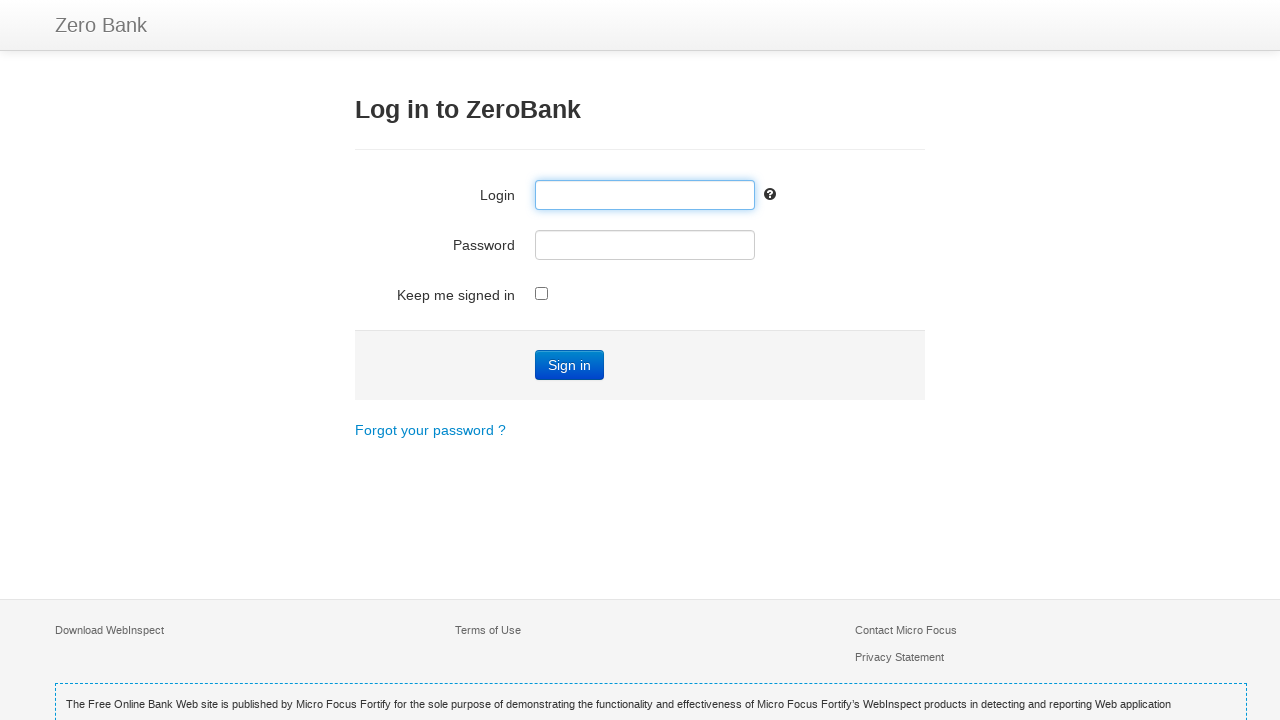

Header element is now visible
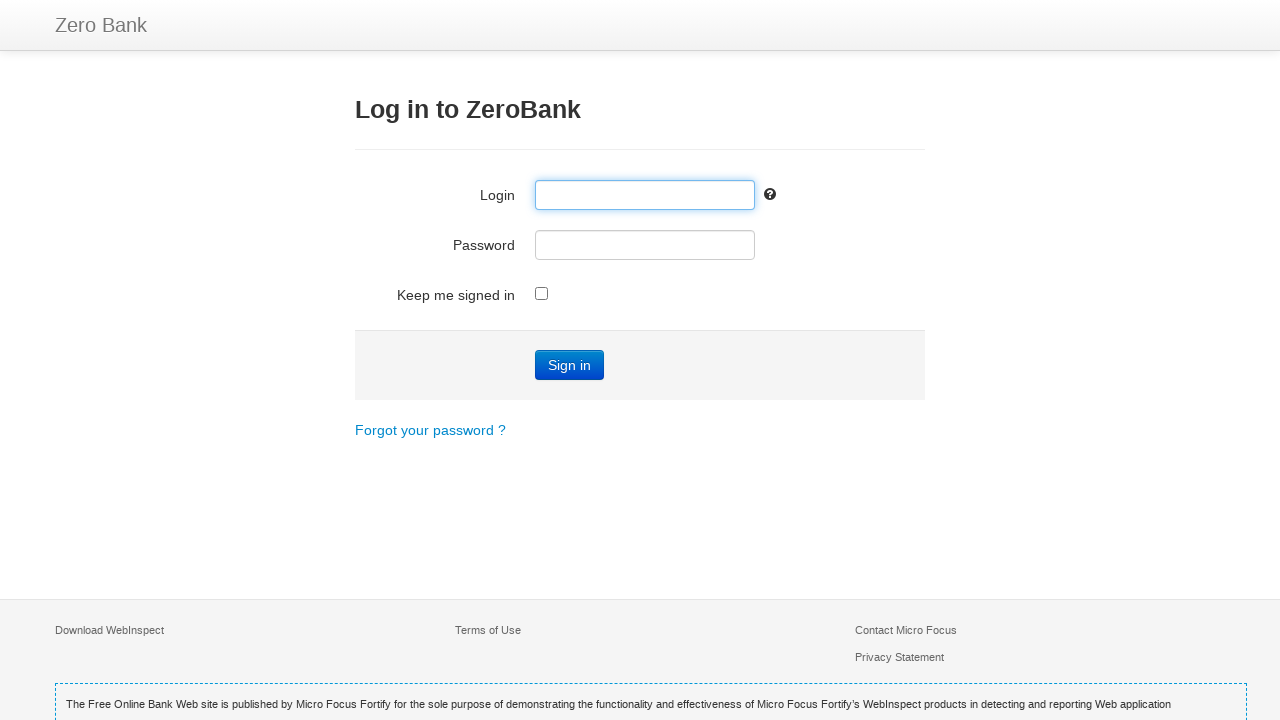

Retrieved header text content: 'Log in to ZeroBank'
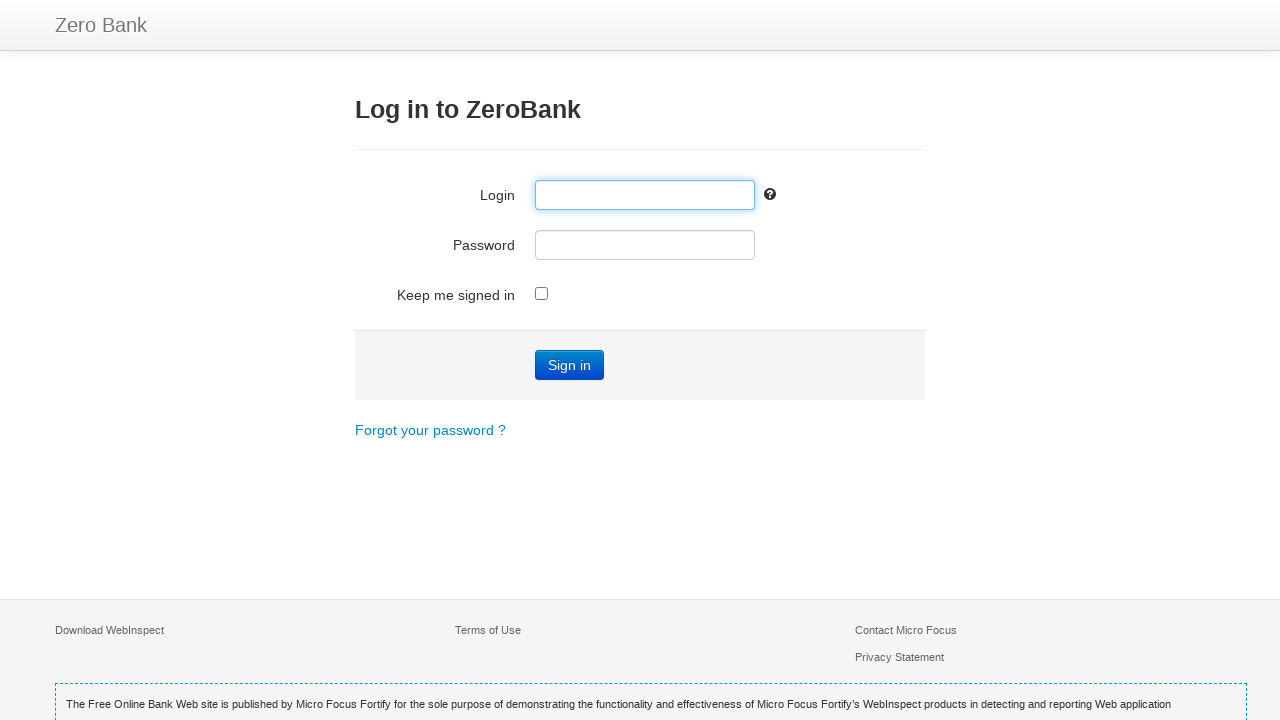

Verified header text matches expected value: 'Log in to ZeroBank'
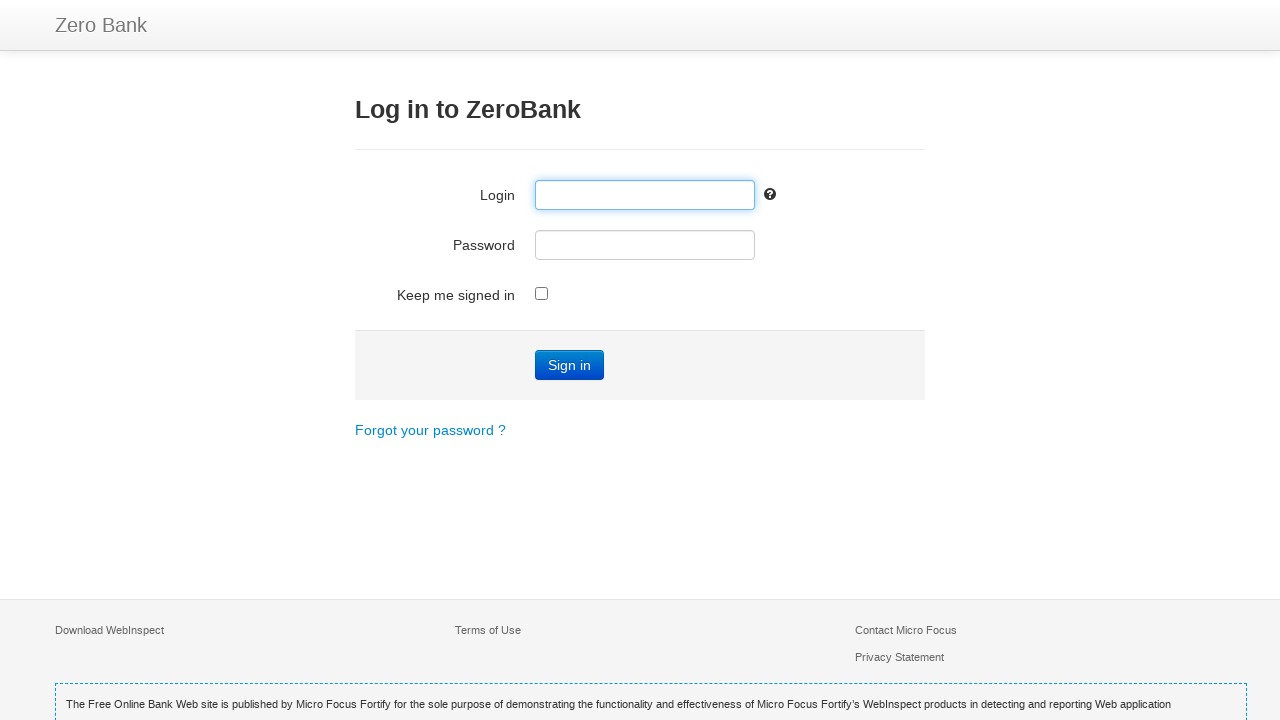

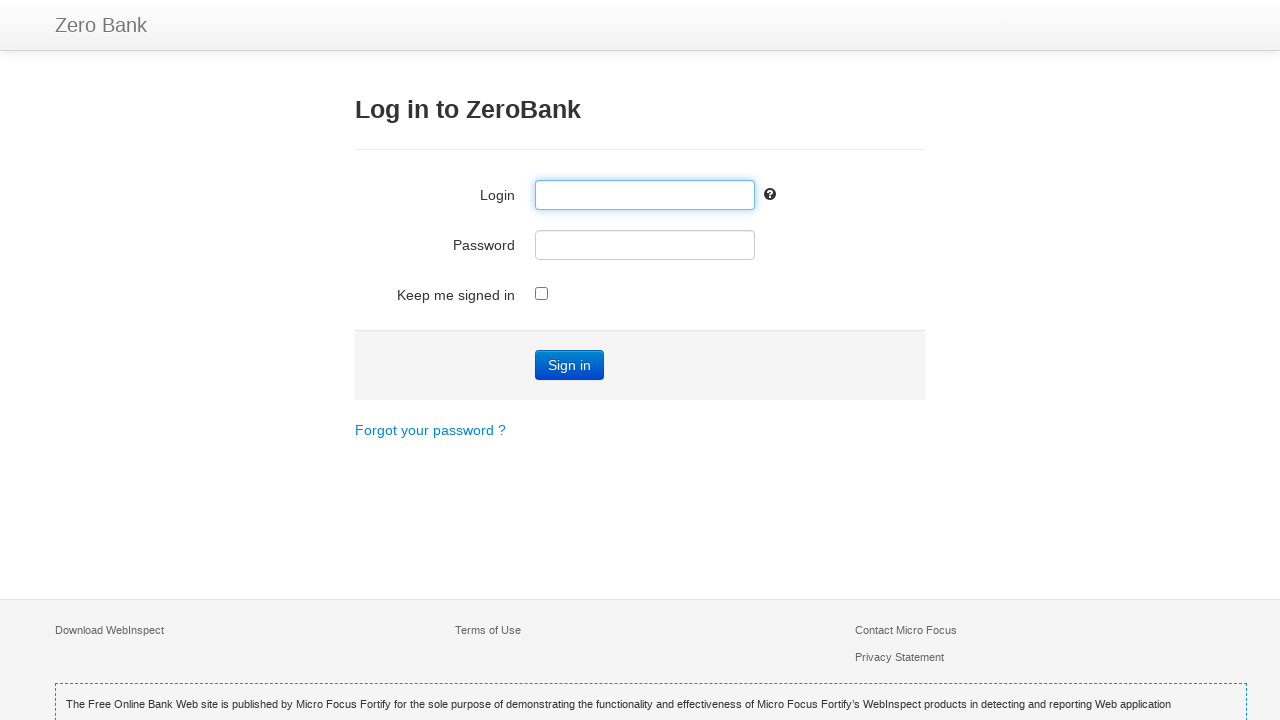